Retrieves all menu items from the page and verifies they are present

Starting URL: https://the-internet.herokuapp.com/disappearing_elements

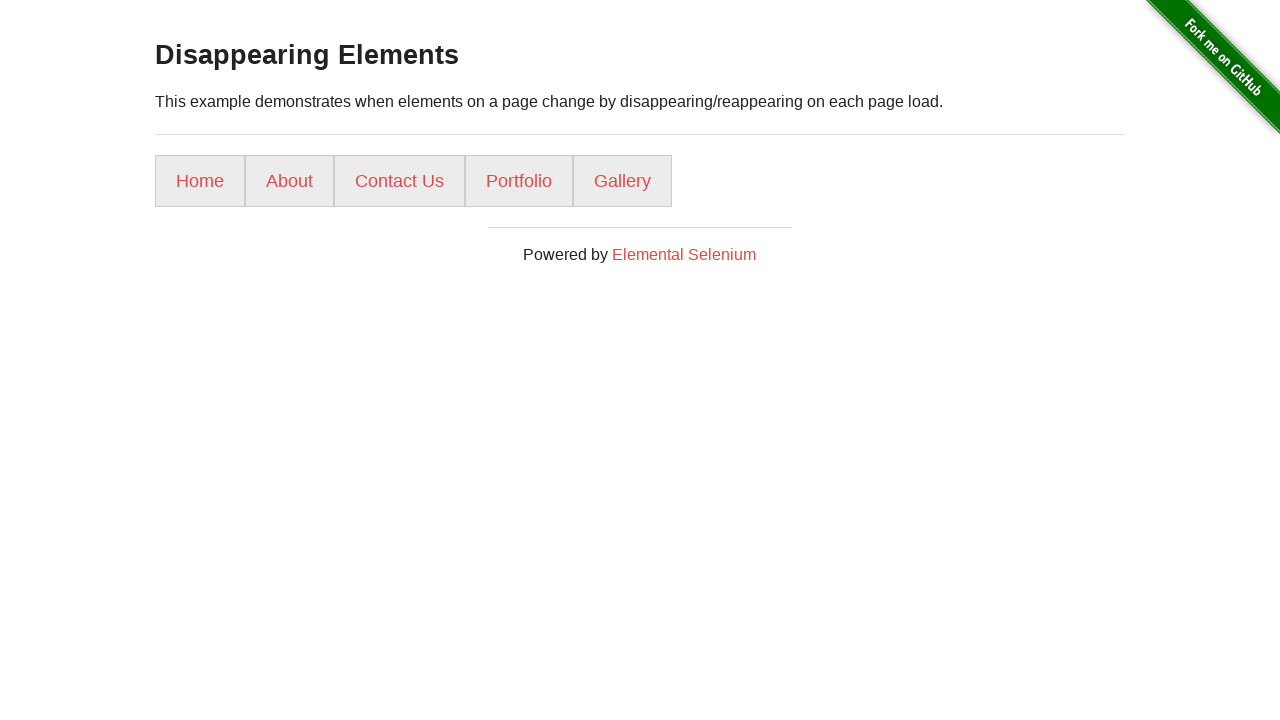

Navigated to disappearing elements page
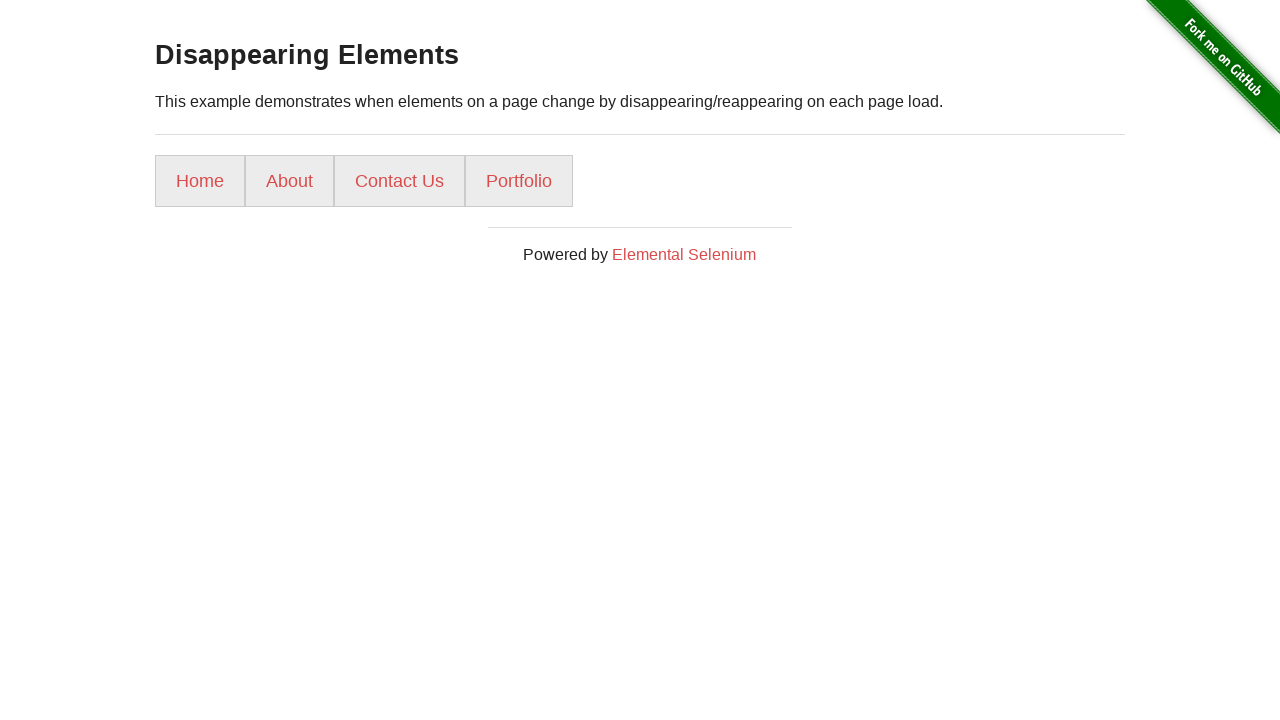

Menu items loaded and ready
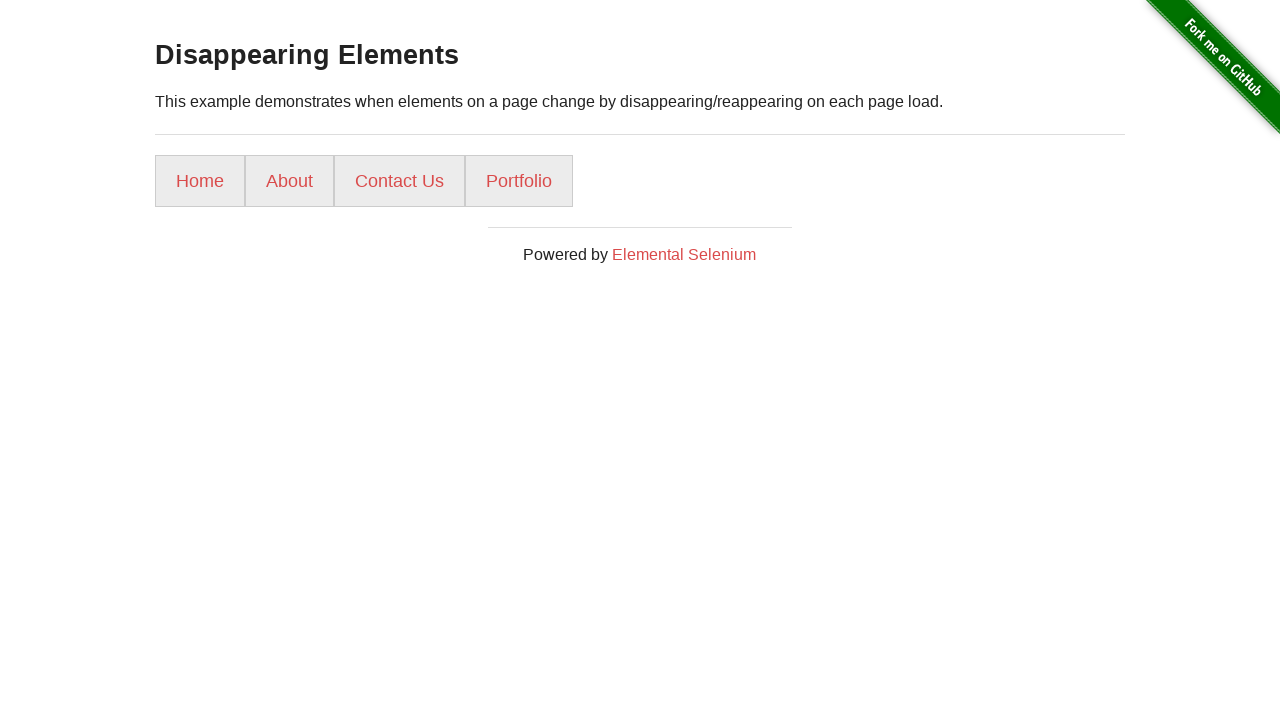

Retrieved all menu items from the page
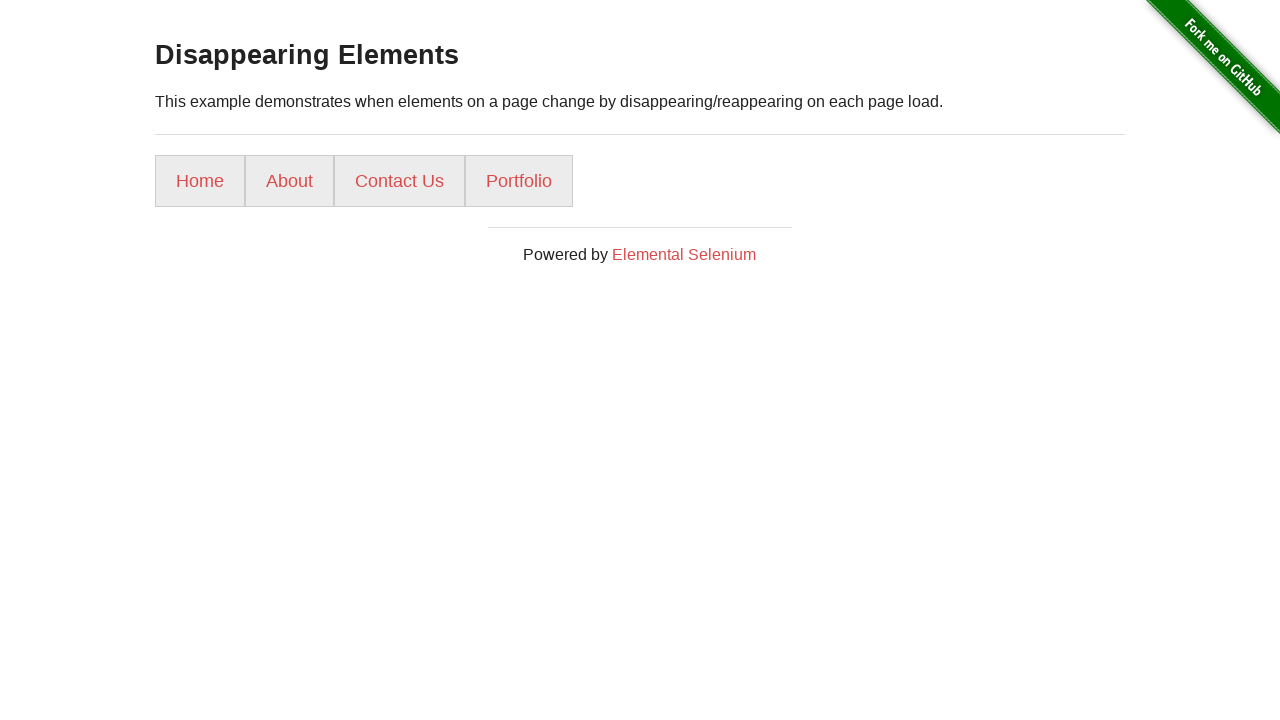

Verified that menu items are present on the page
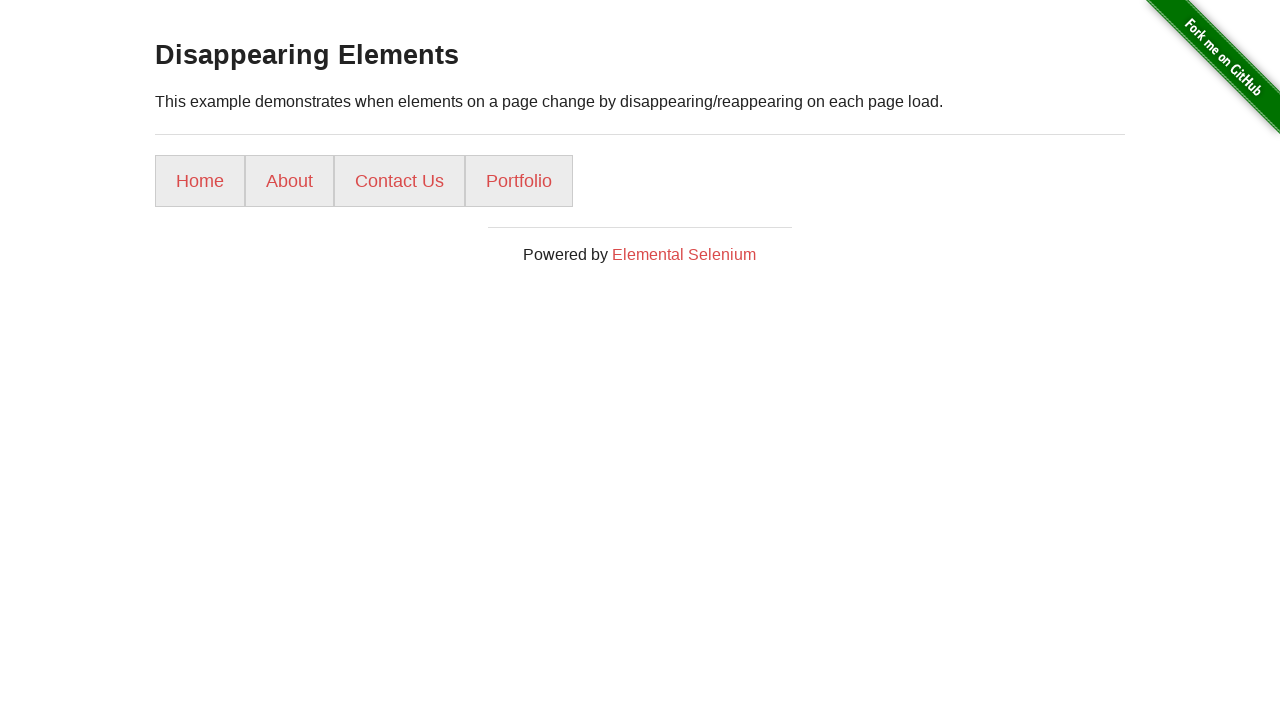

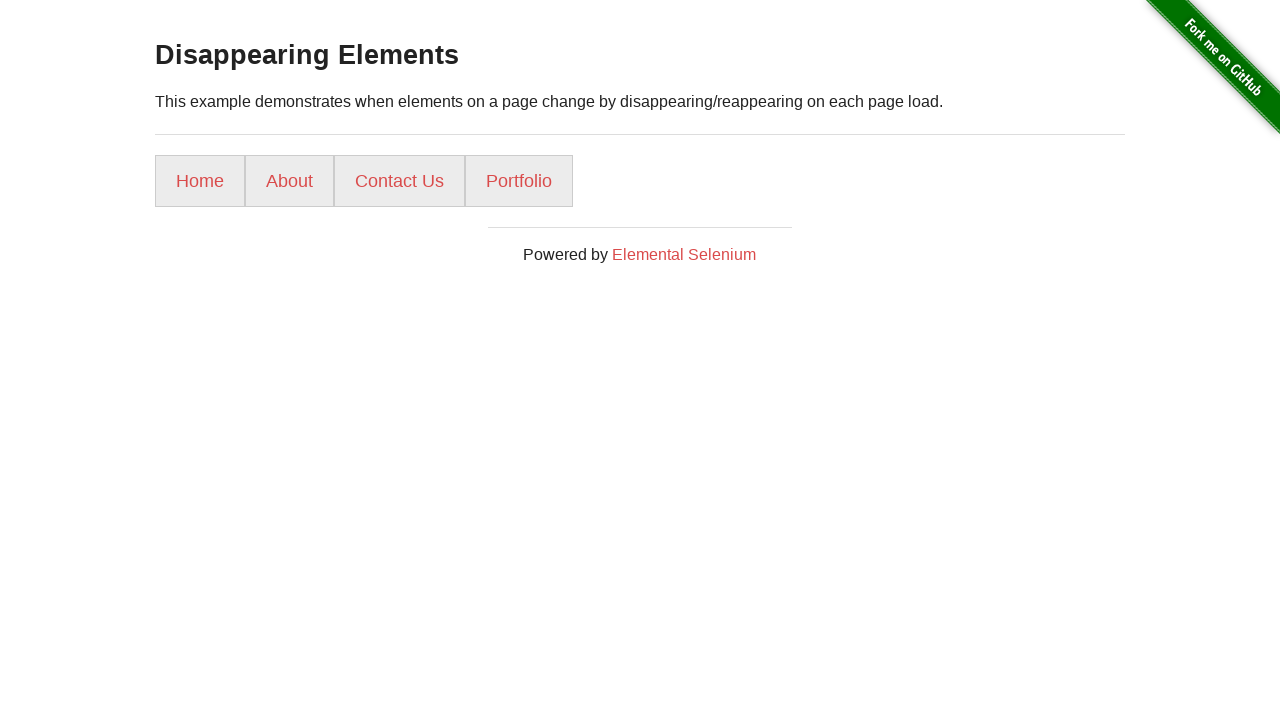